Tests navigation to library section while intercepting network requests, simulating a failed API call scenario

Starting URL: https://rahulshettyacademy.com/angularAppdemo/

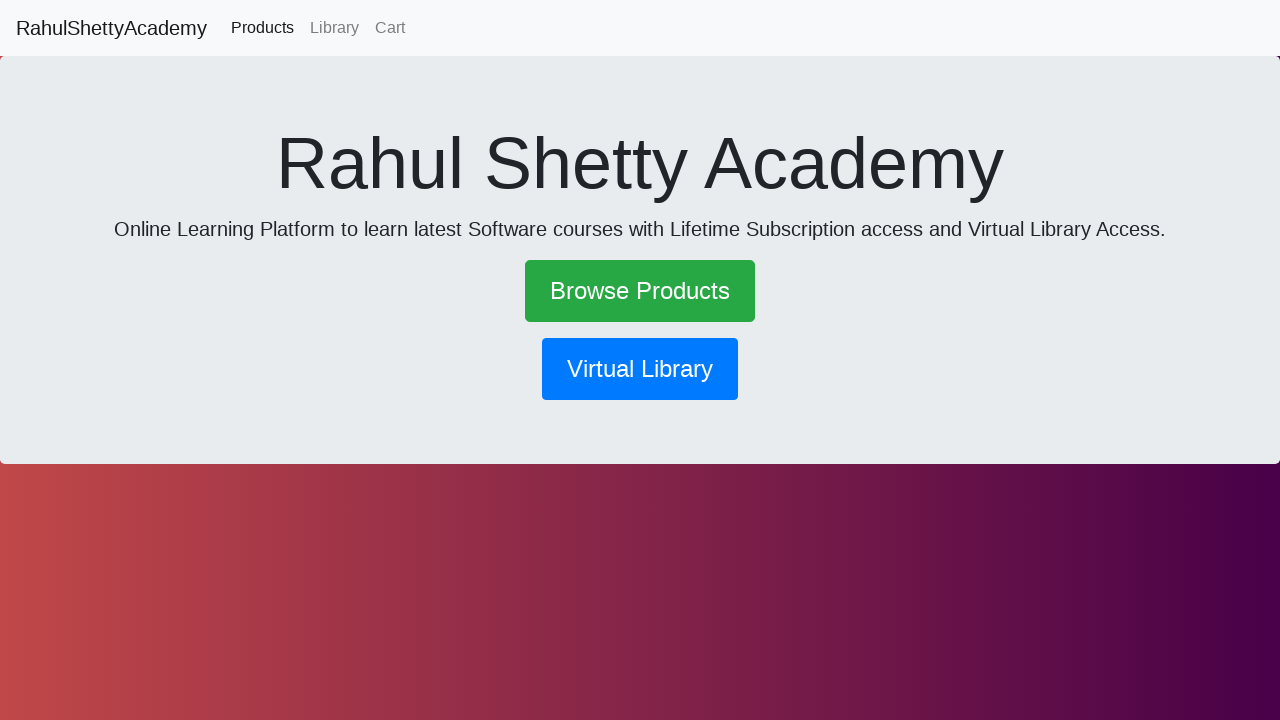

Clicked library button to navigate to library section at (640, 369) on button[routerlink*='library']
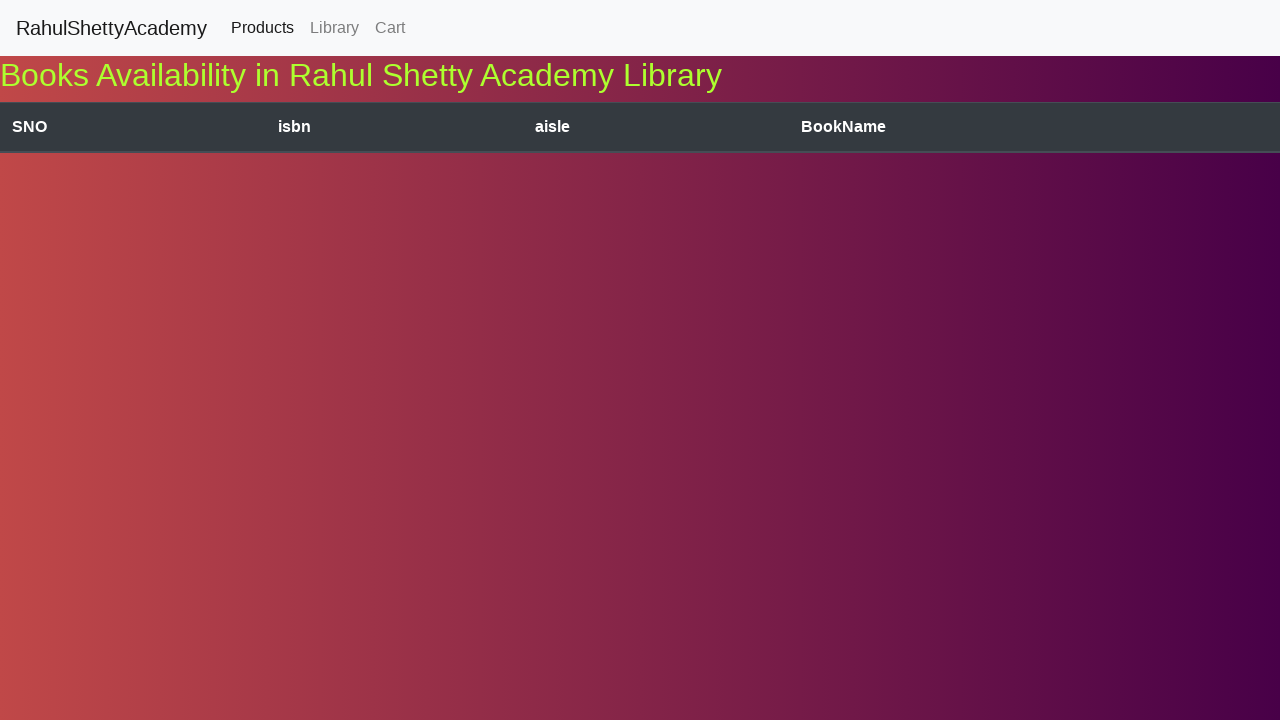

Waited for page to handle network failure scenario
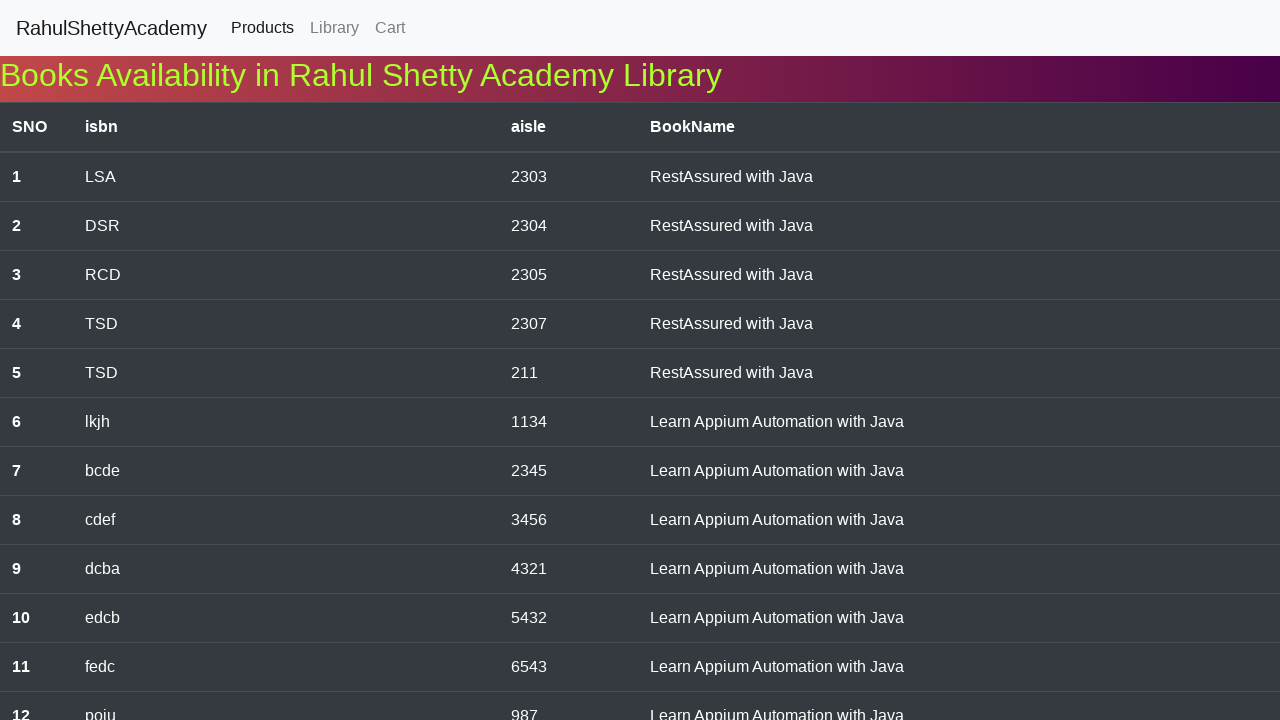

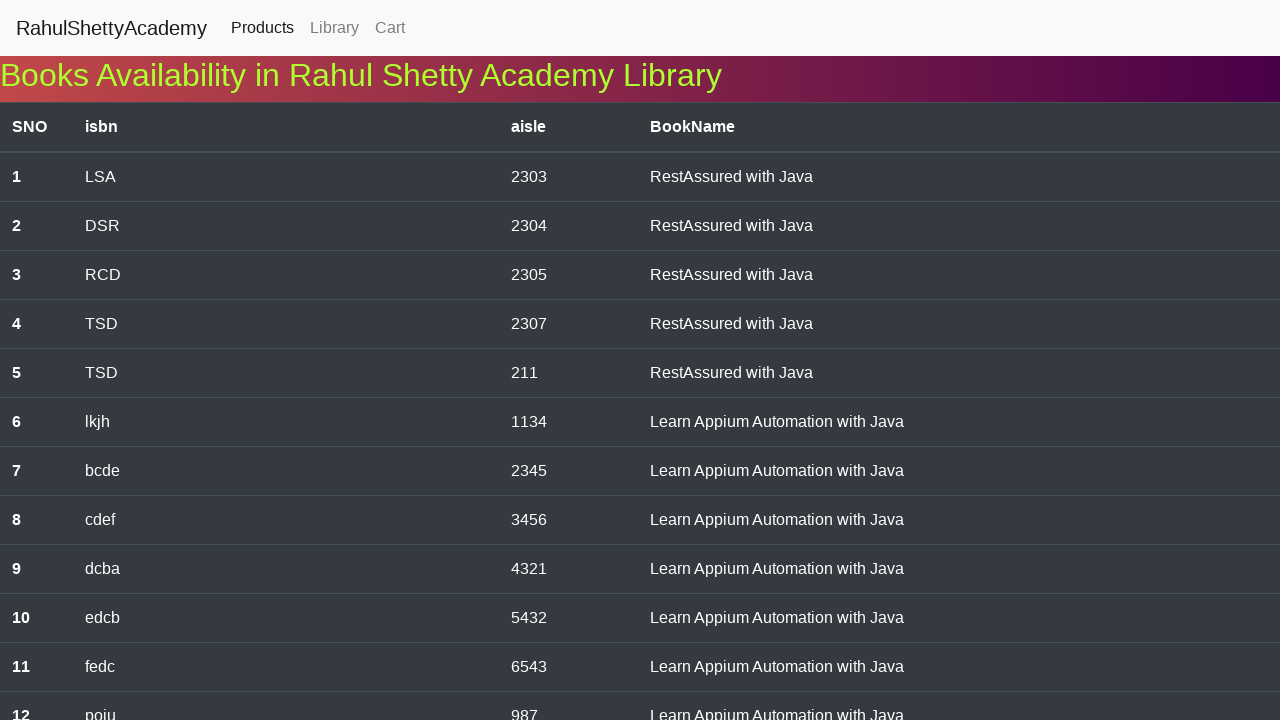